Navigates to the login page and verifies the login button is displayed

Starting URL: https://the-internet.herokuapp.com/

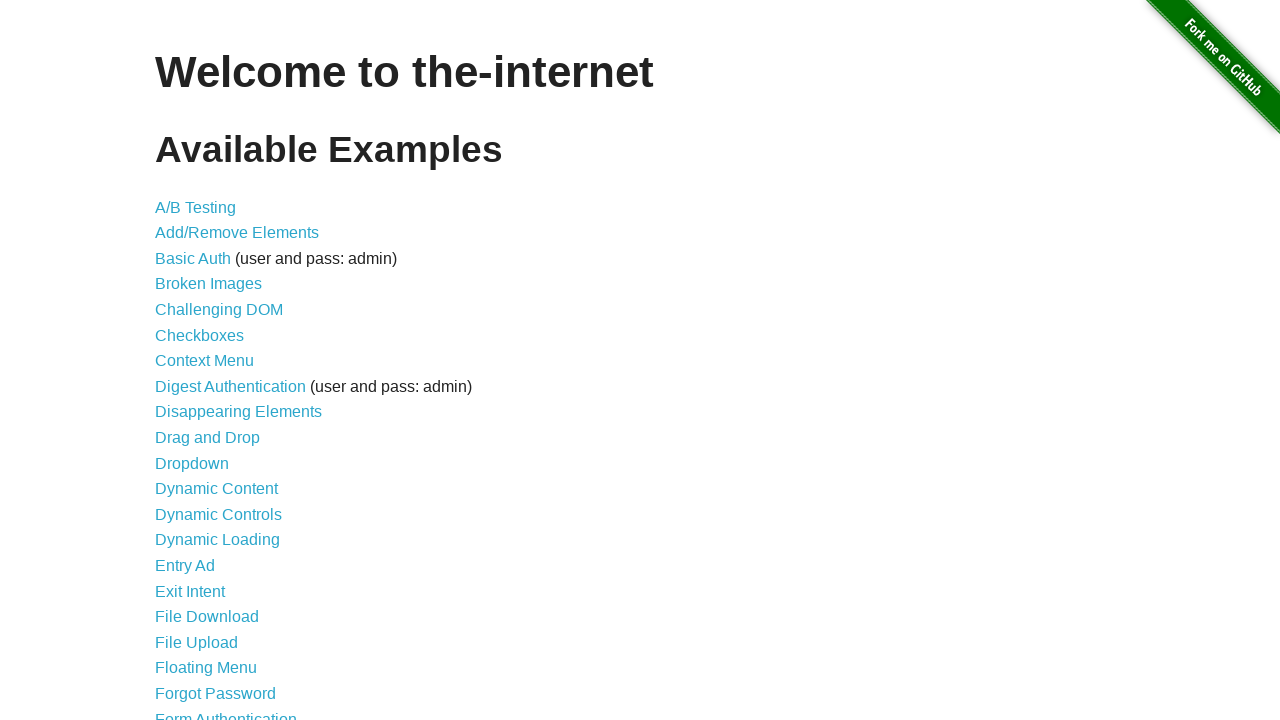

Clicked on the login link at (226, 712) on xpath=/html/body/div[2]/div/ul/li[21]/a
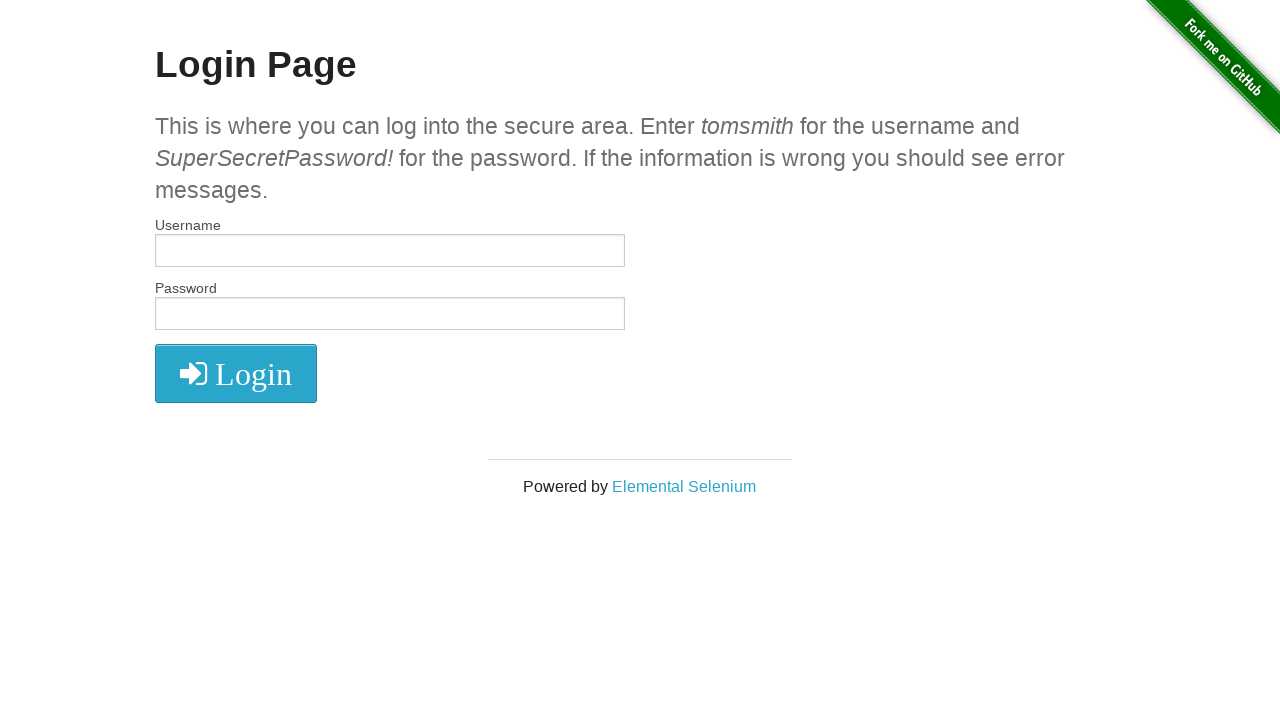

Login button is displayed and visible
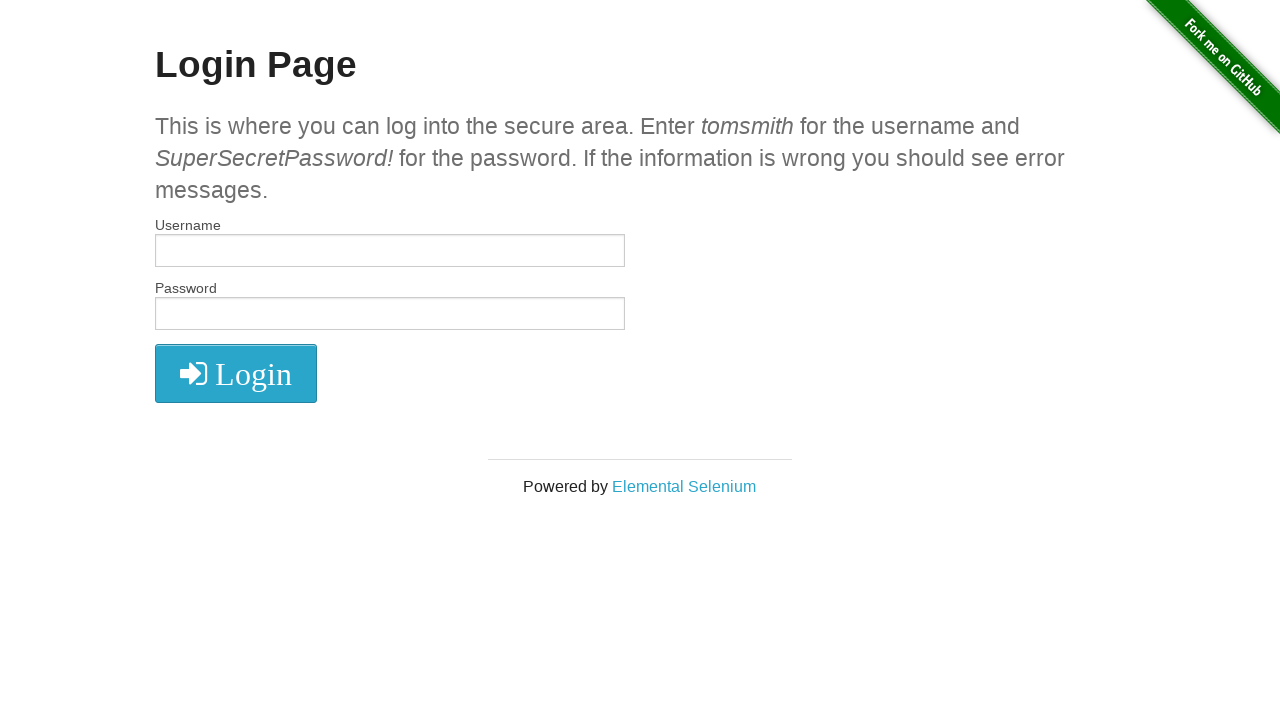

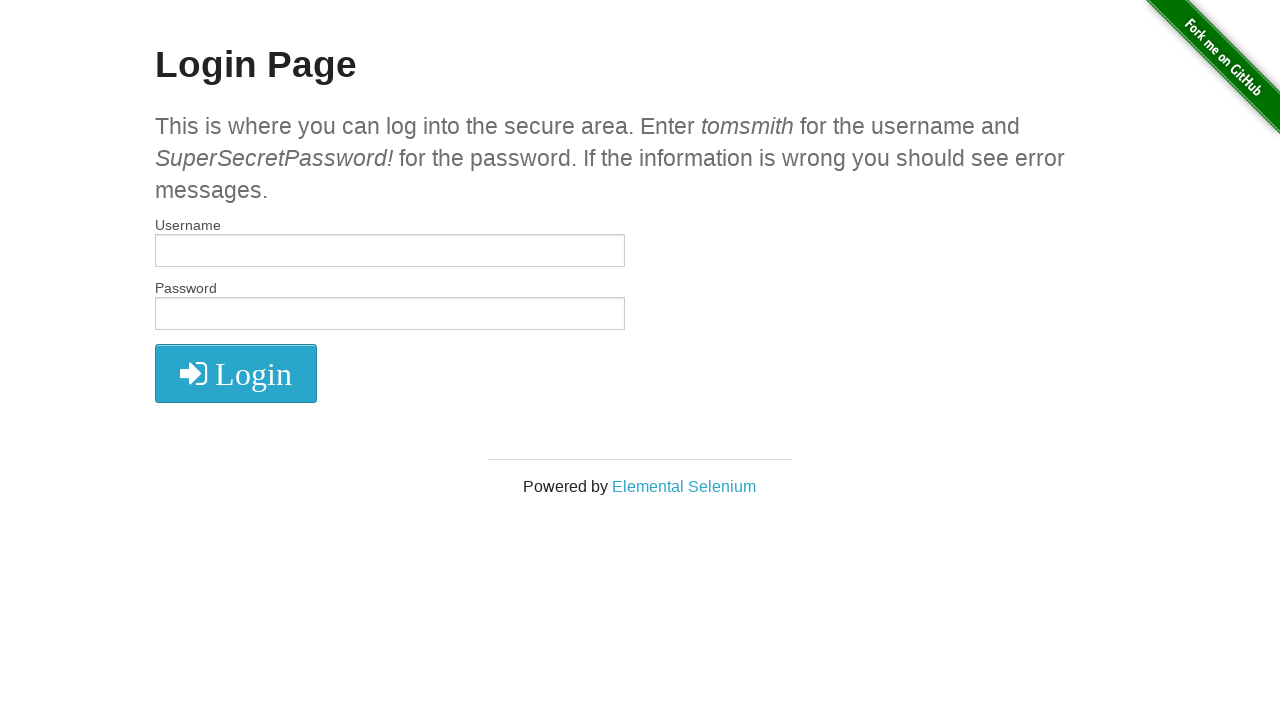